Tests form input functionality by filling in name and age fields and tabbing between them.

Starting URL: https://mdn.github.io/learning-area/tools-testing/cross-browser-testing/accessibility/native-keyboard-accessibility.html

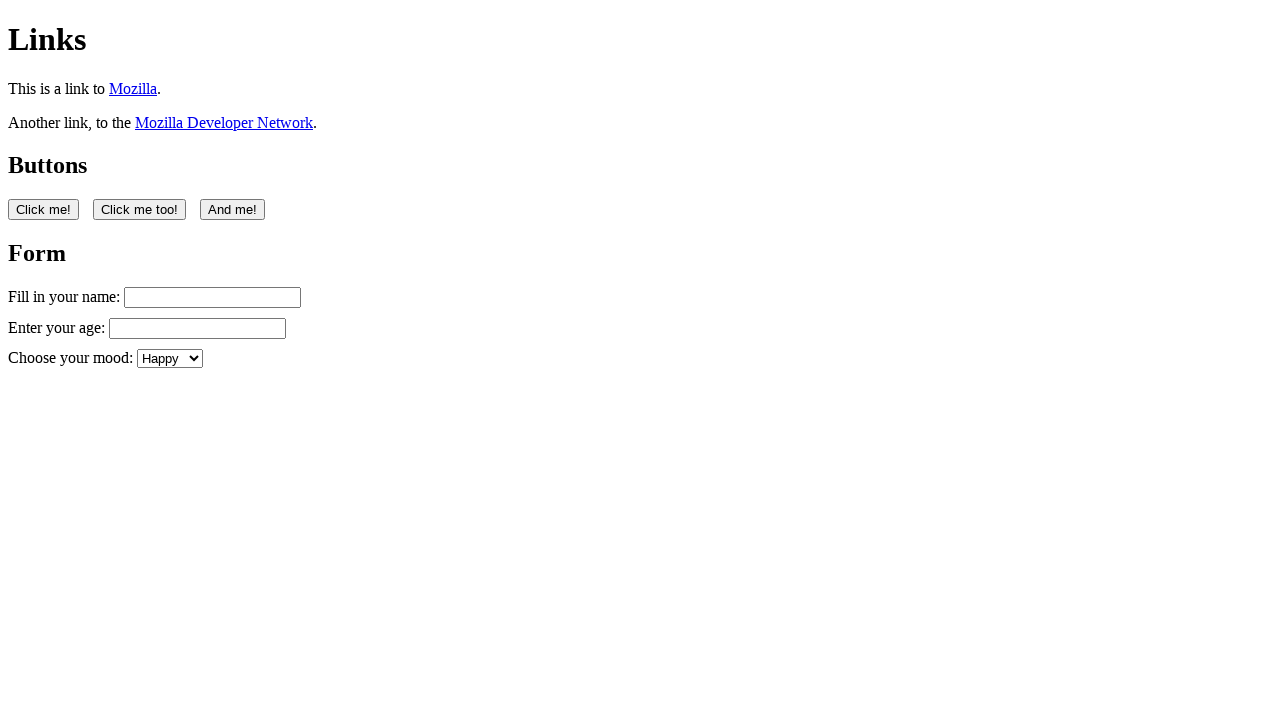

Filled name field with 'Bob Smith' on #name
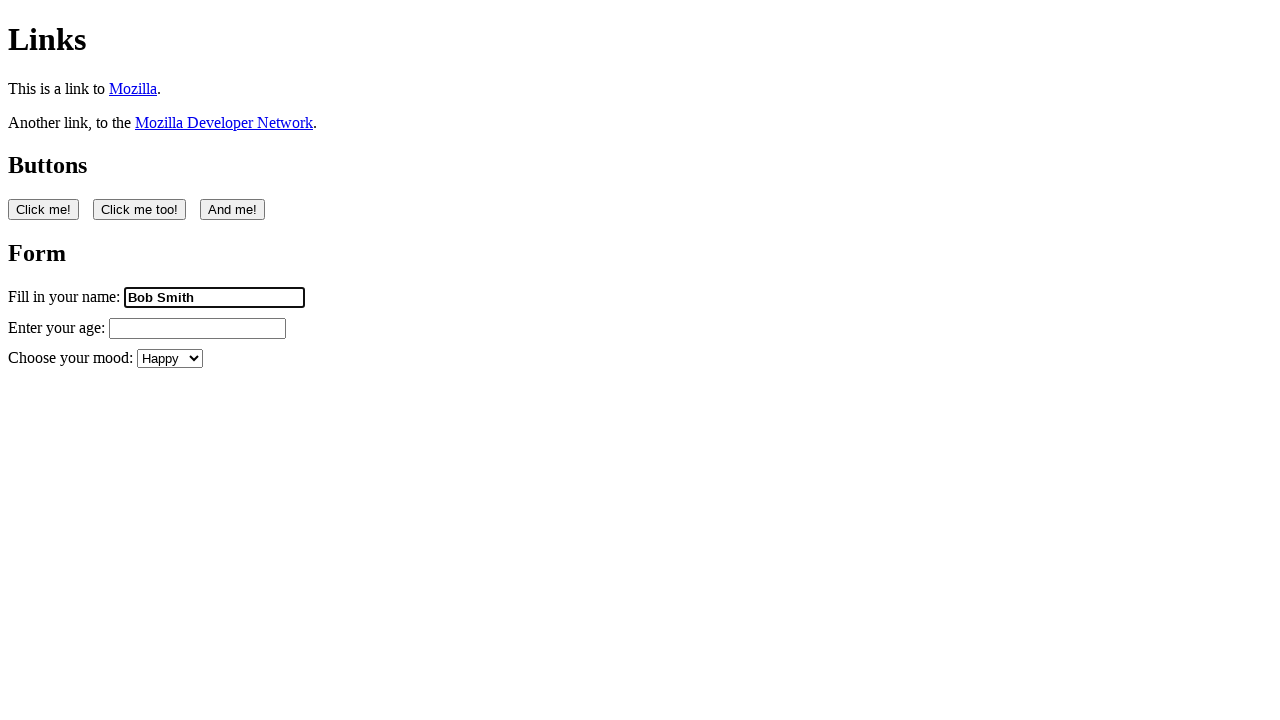

Pressed Tab to move focus from name field to age field on #name
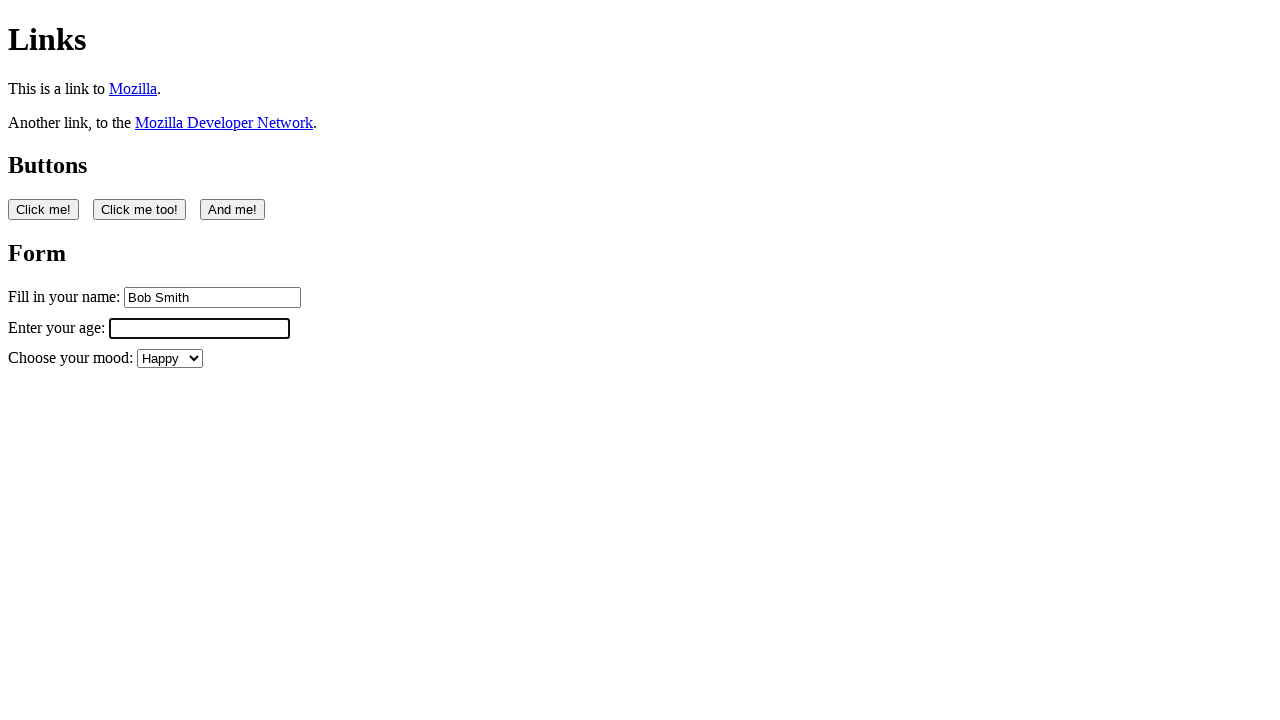

Filled age field with '65' on #age
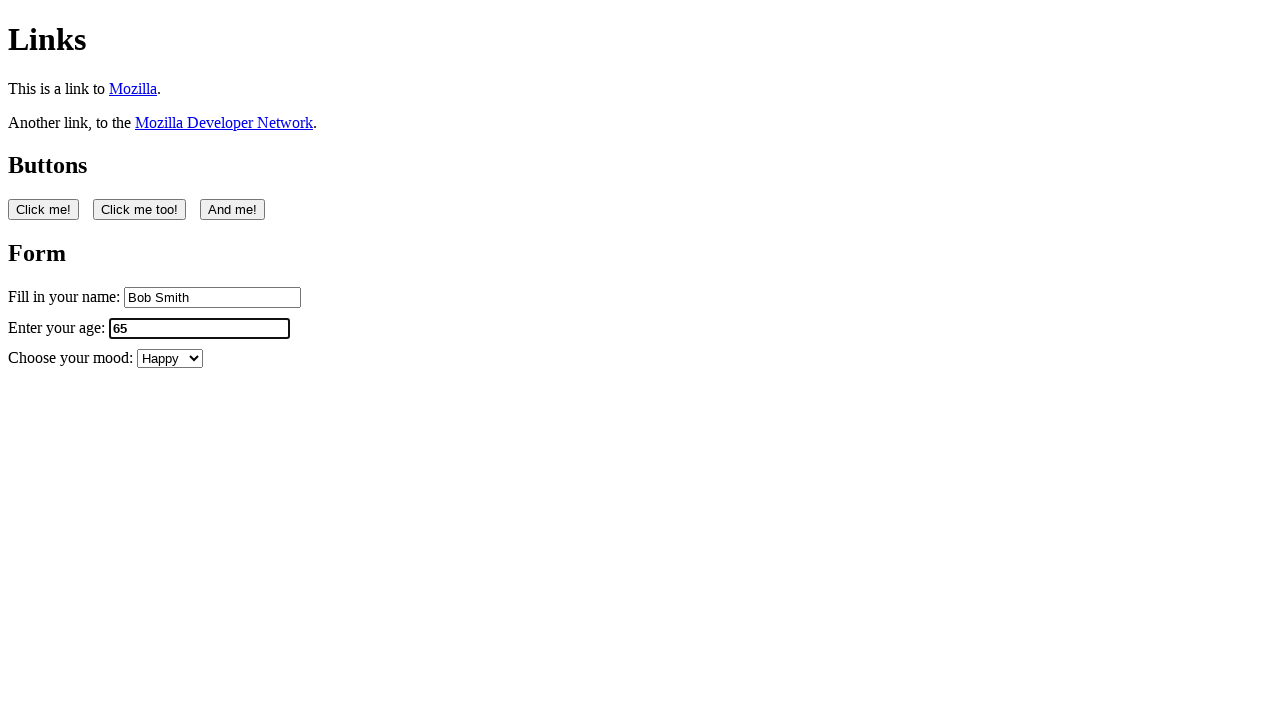

Retrieved value from name field for verification
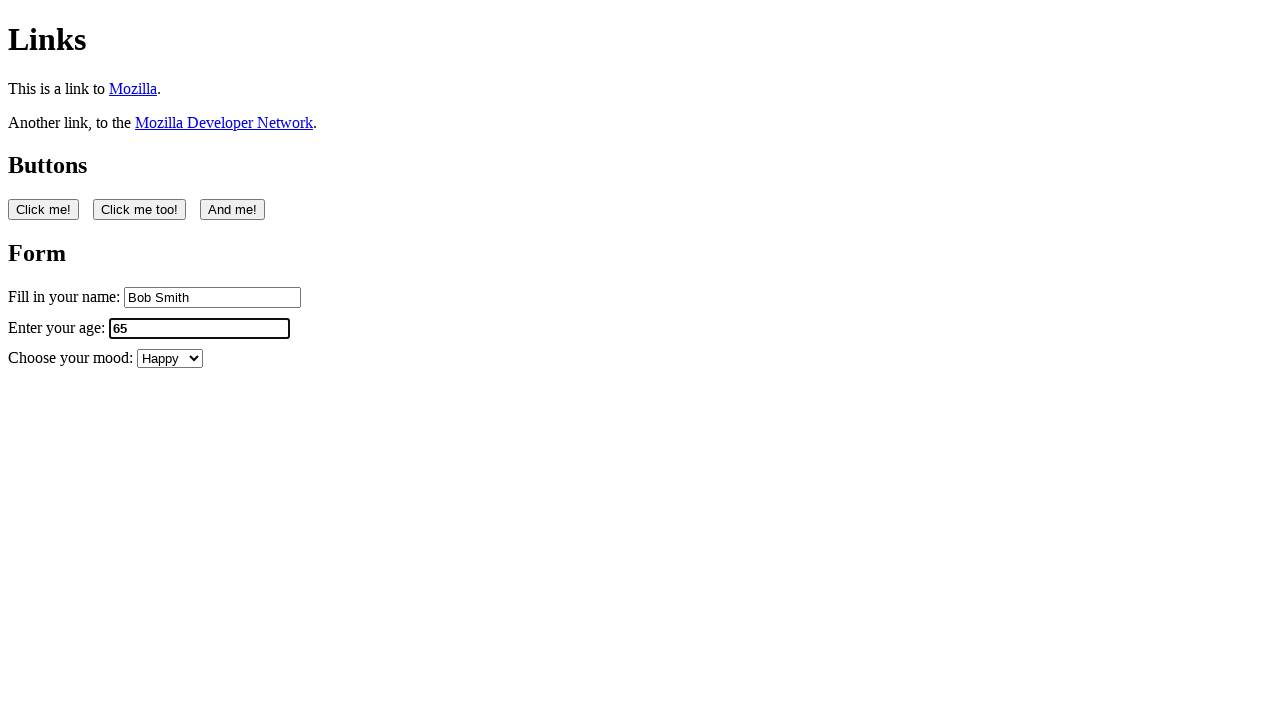

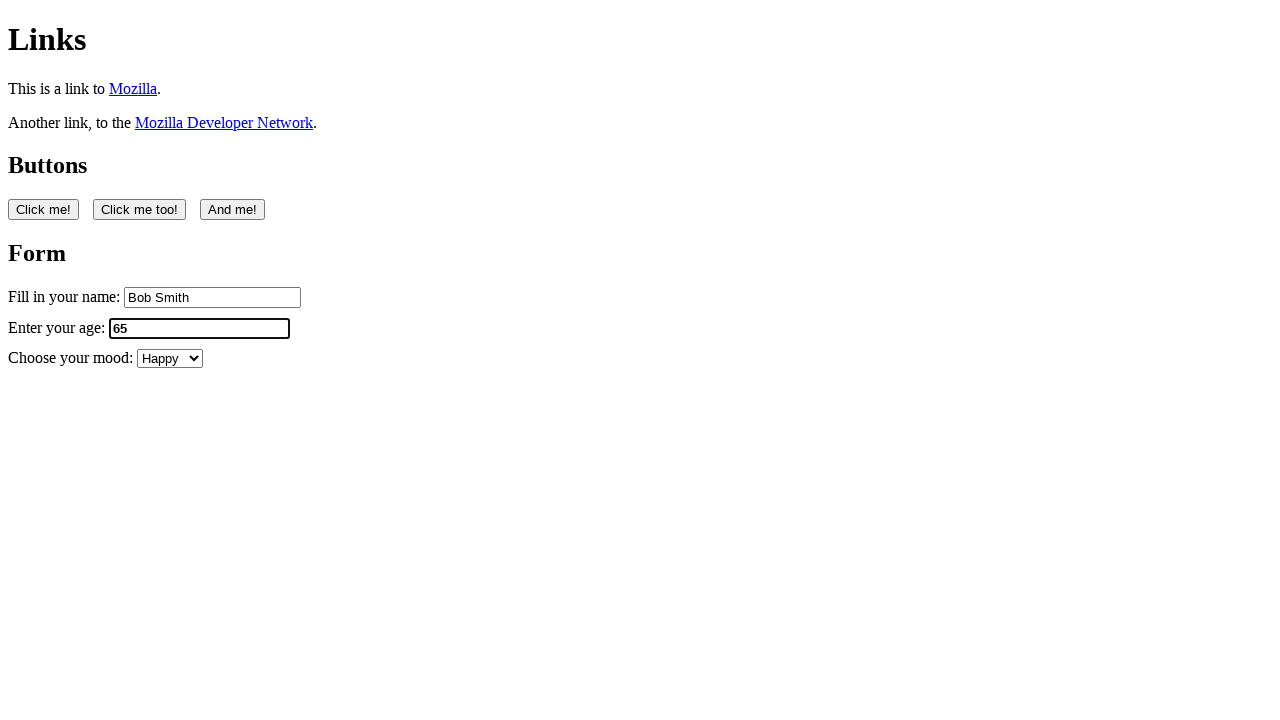